Tests the clear command functionality by navigating to a test page and clearing the value from a textbox element

Starting URL: http://omayo.blogspot.com/

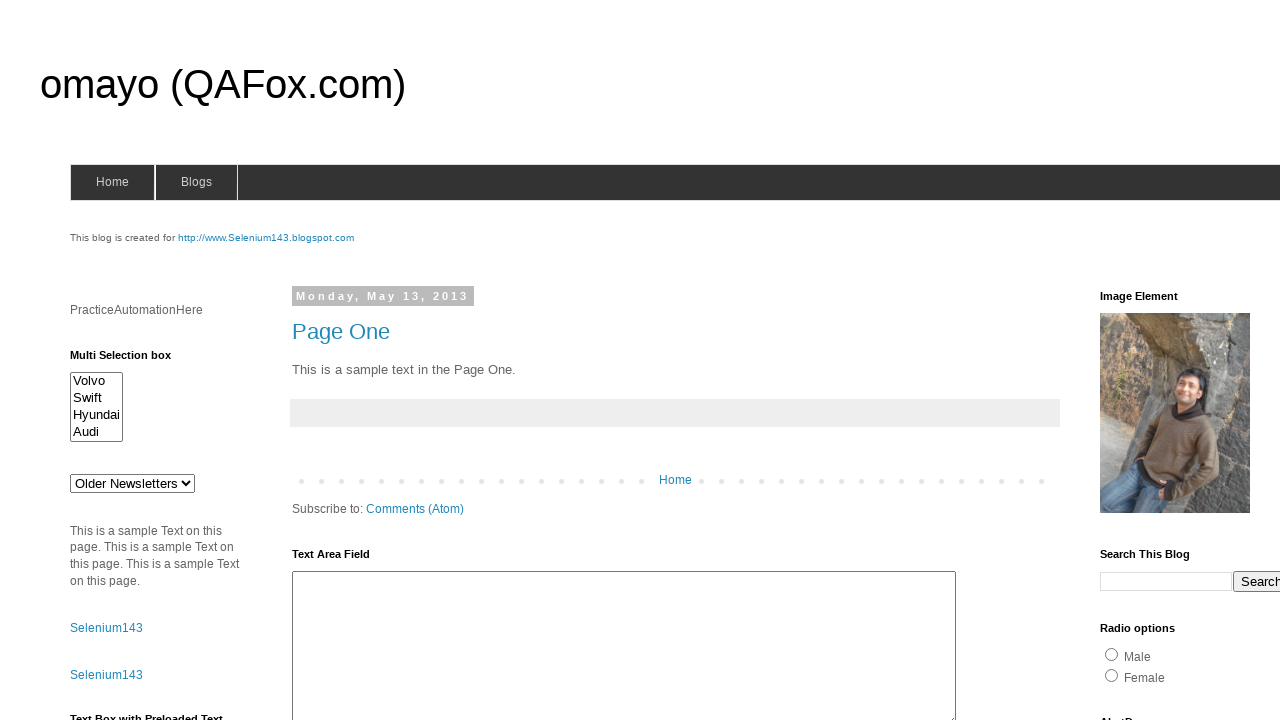

Navigated to http://omayo.blogspot.com/
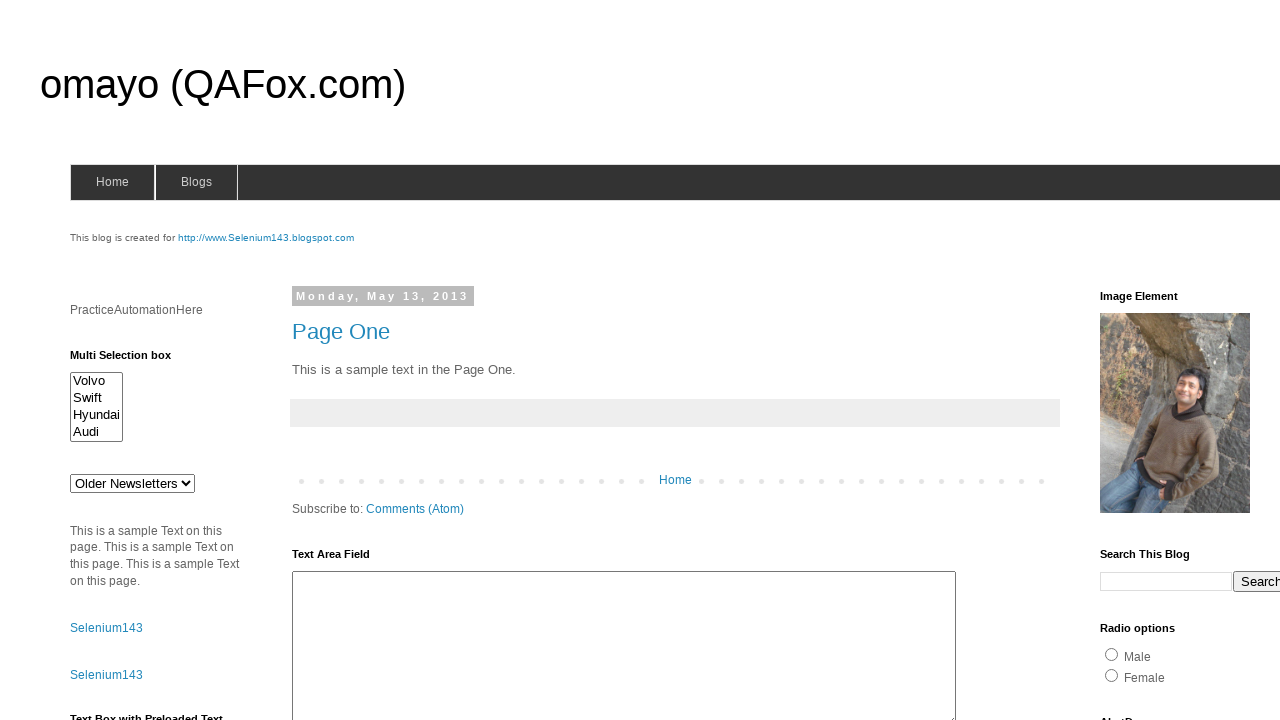

Cleared the value from textbox element #textbox1 on #textbox1
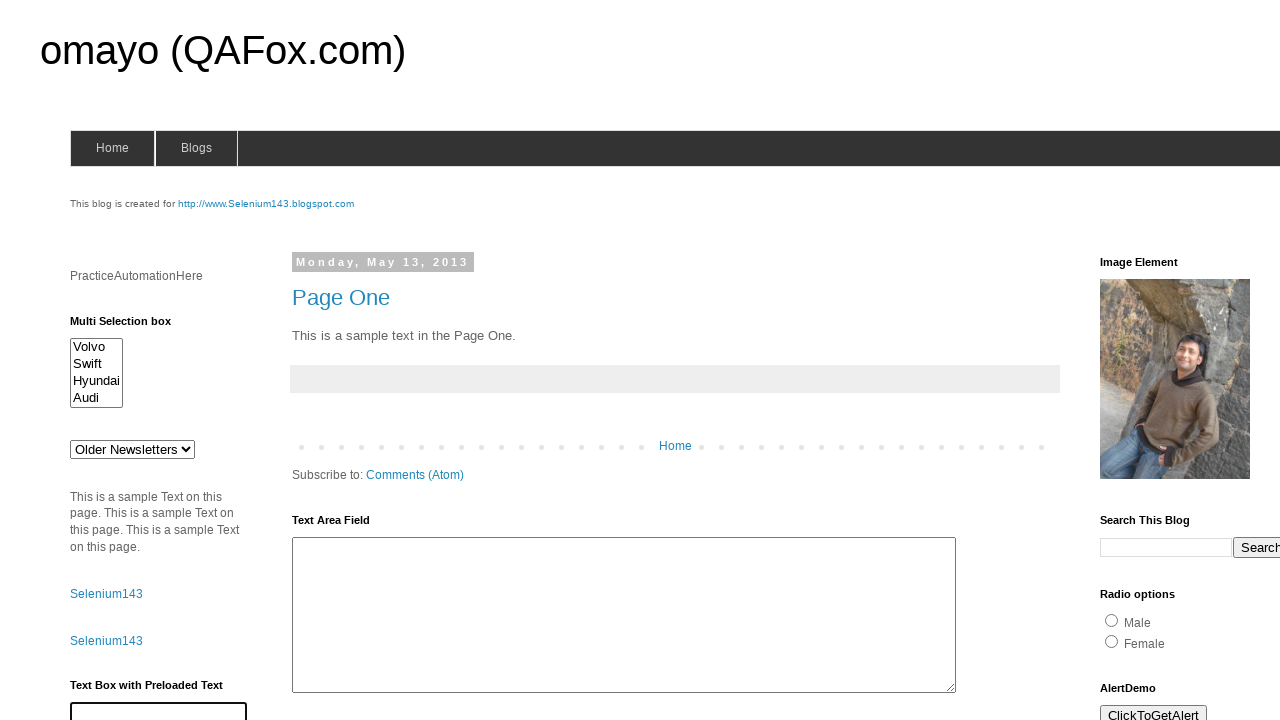

Waited 2000ms to observe the cleared textbox state
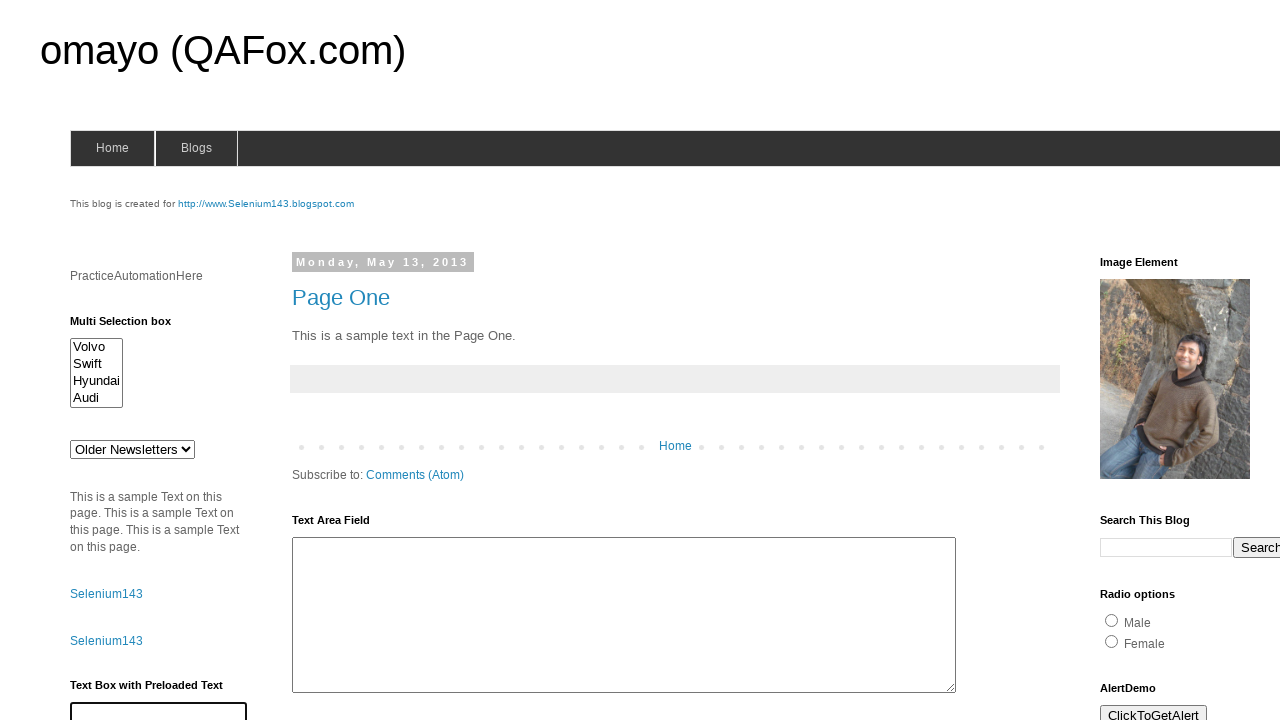

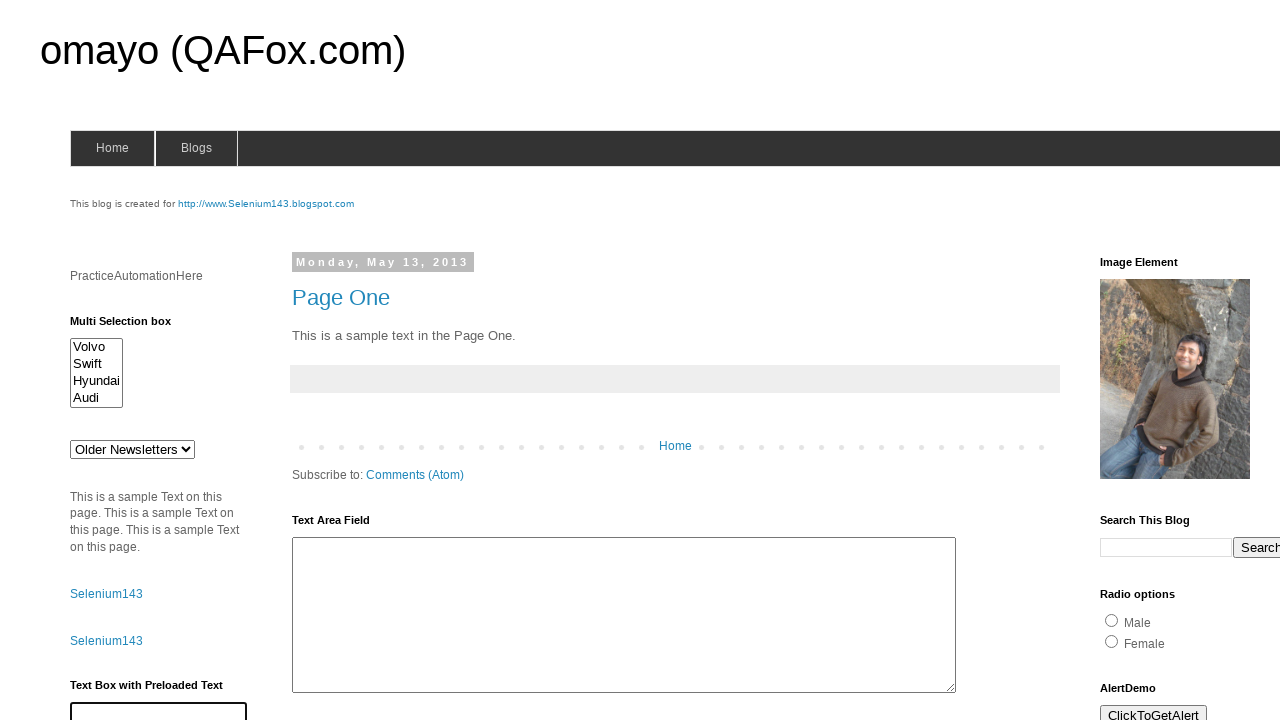